Tests opening multiple browser tabs by finding links in a footer section and clicking them with modifier keys to open in new tabs

Starting URL: http://www.qaclickacademy.com/practice.php

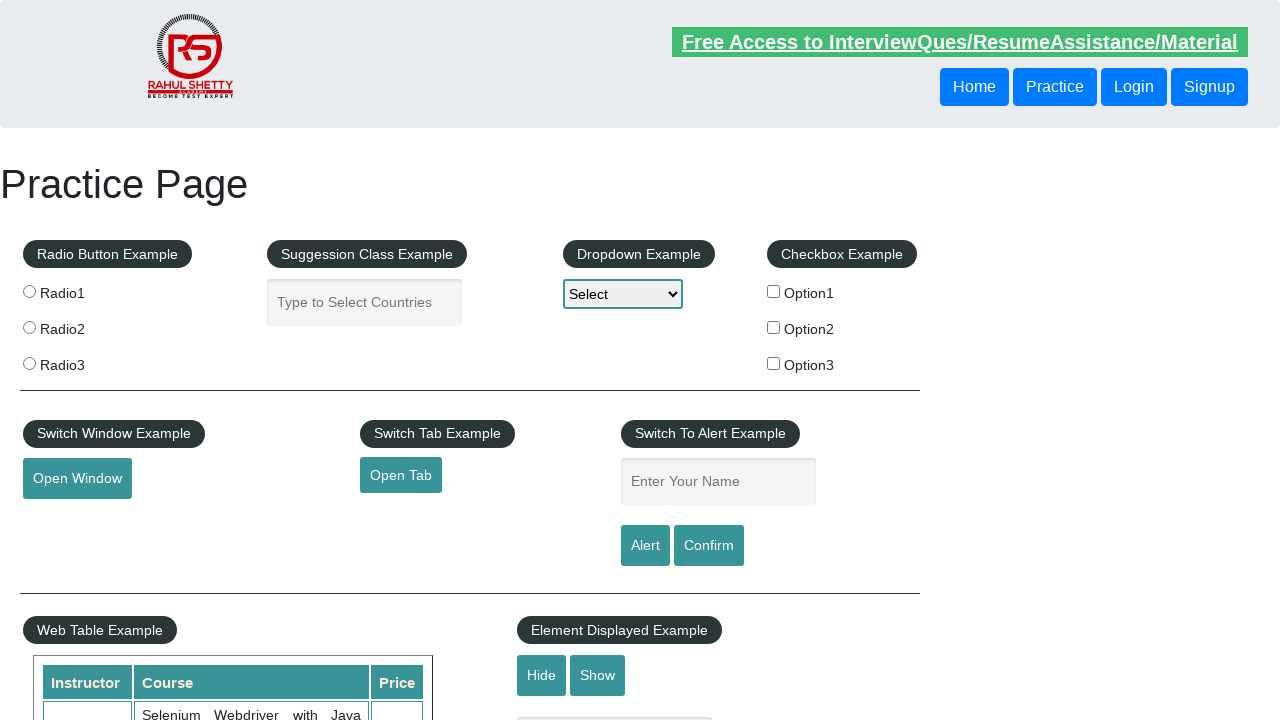

Waited for footer section (#gf-BIG) to load
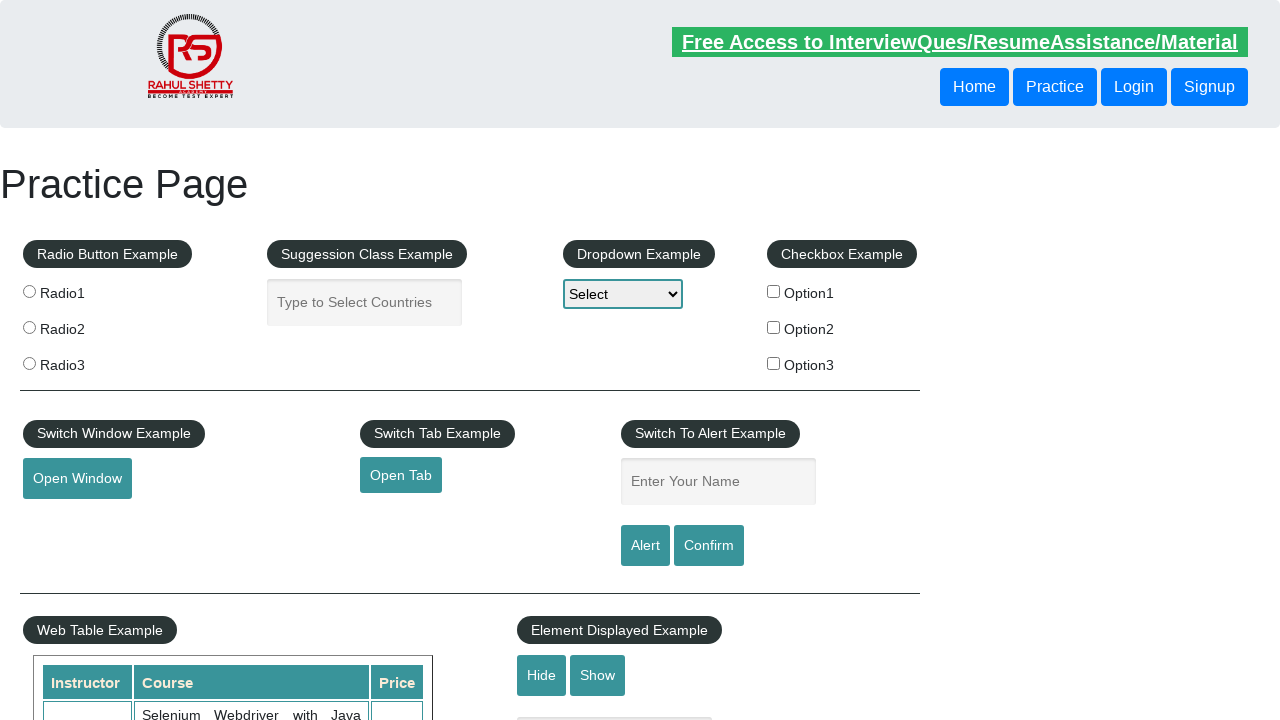

Located footer section (#gf-BIG)
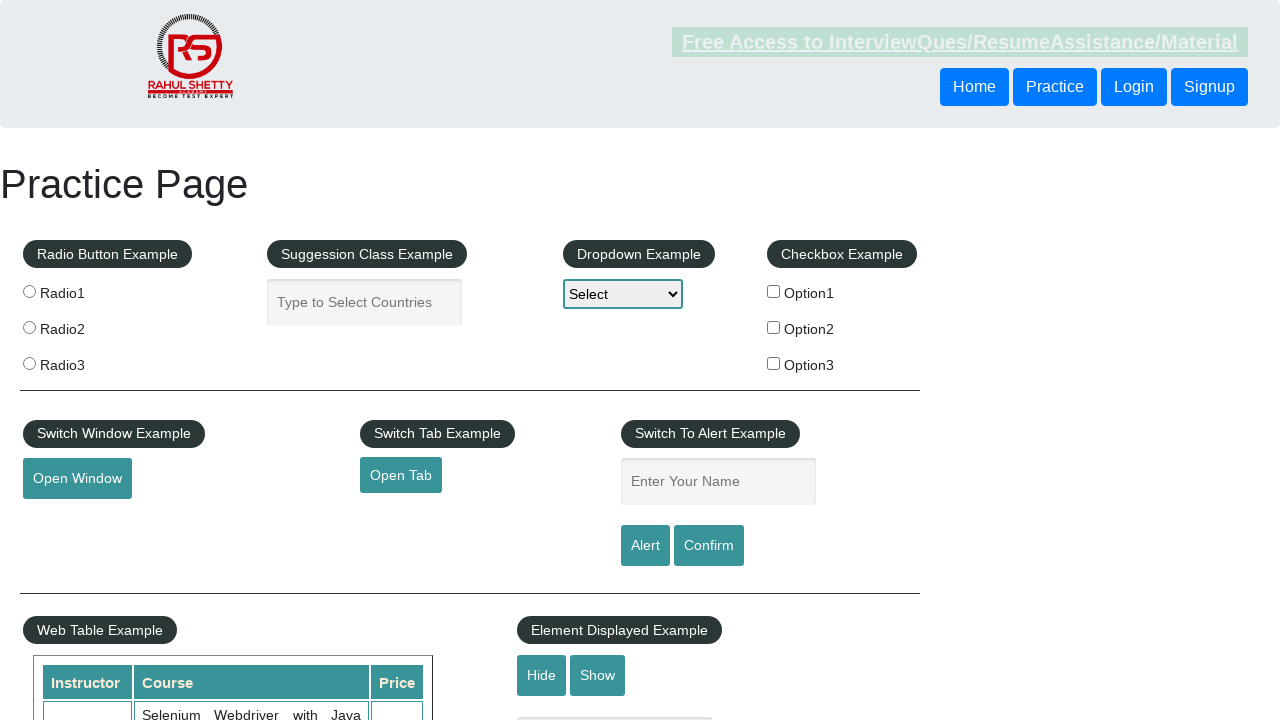

Located first column in footer table
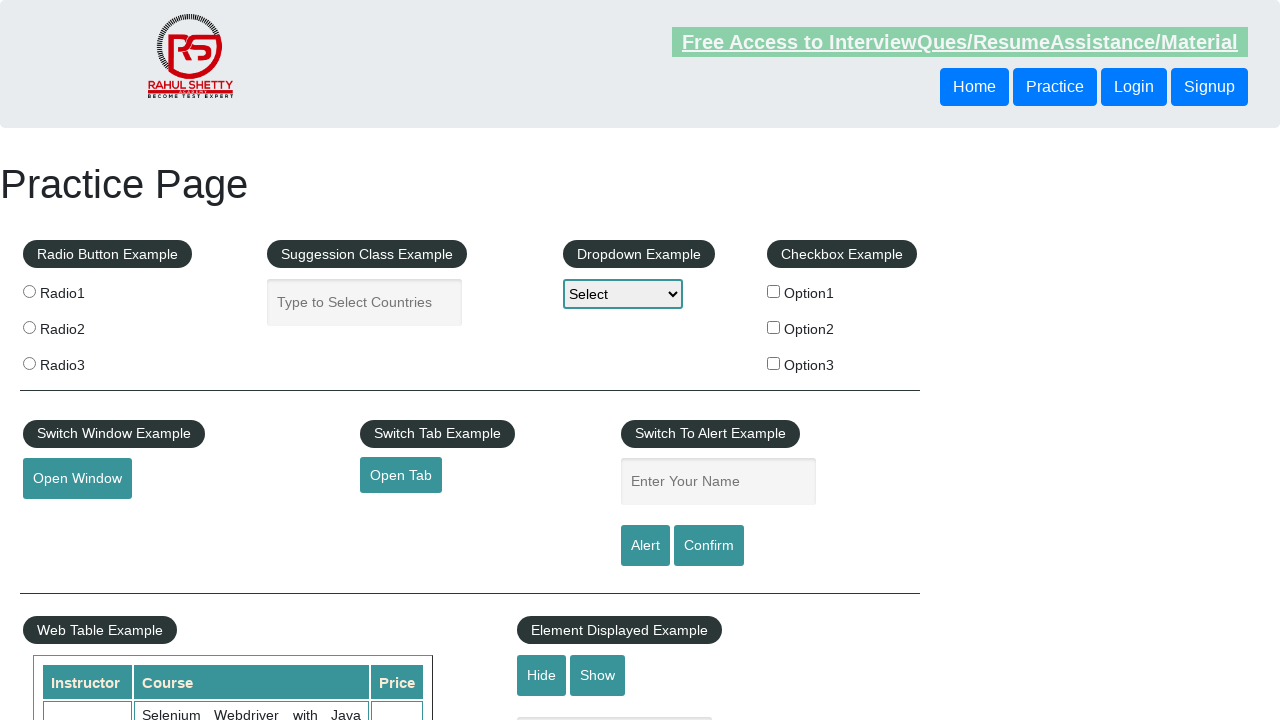

Located all links in footer column
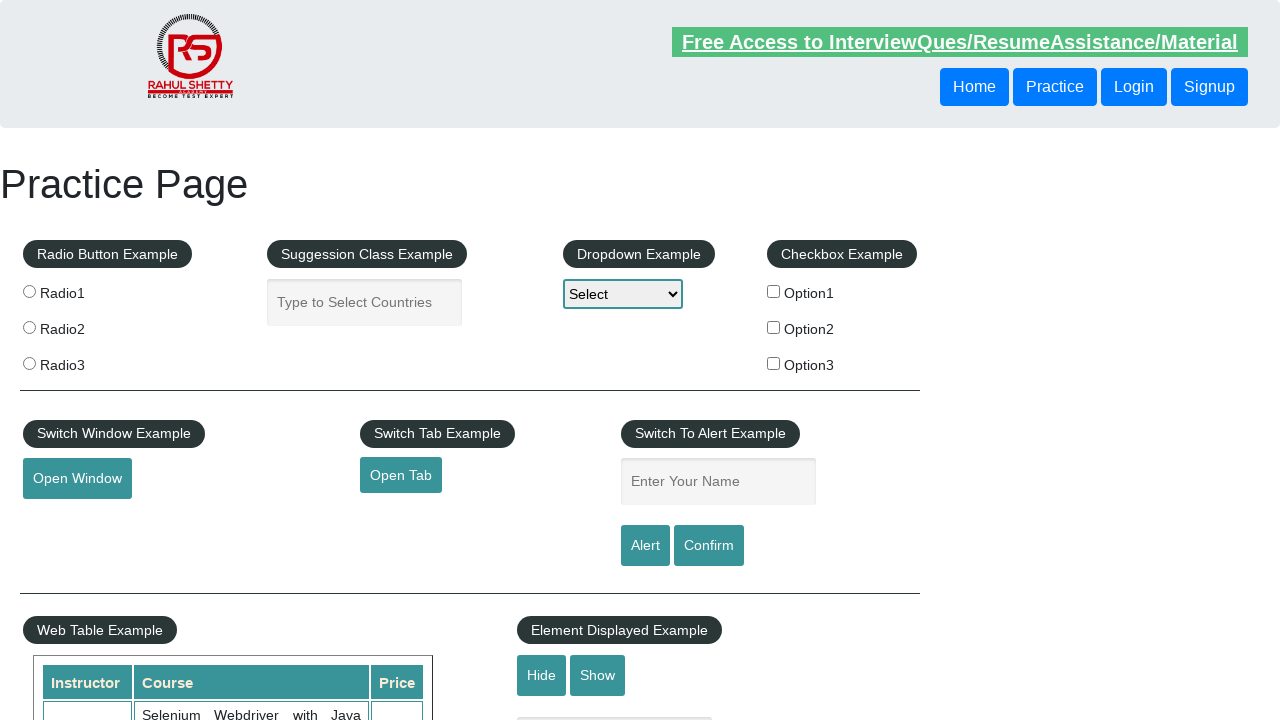

Found 5 links in footer column
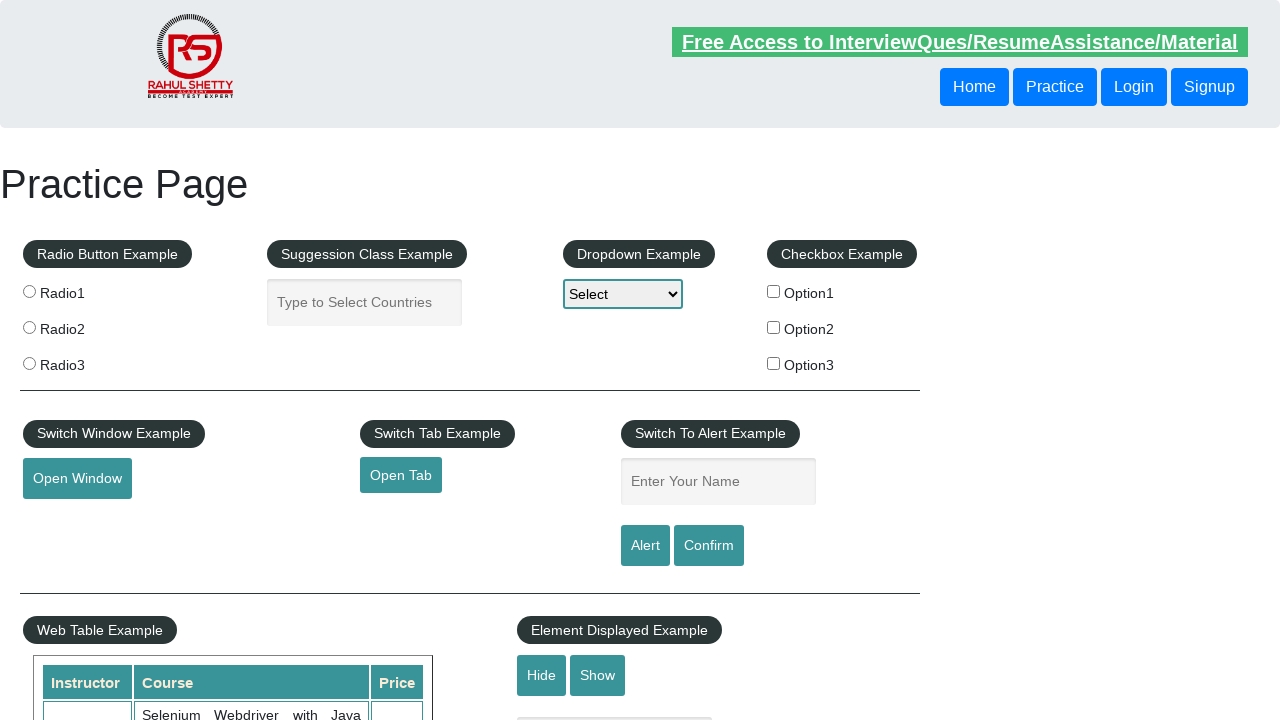

Opened link 1 in new tab using Ctrl+Click at (68, 520) on #gf-BIG >> xpath=//table/tbody/tr/td >> nth=0 >> a >> nth=1
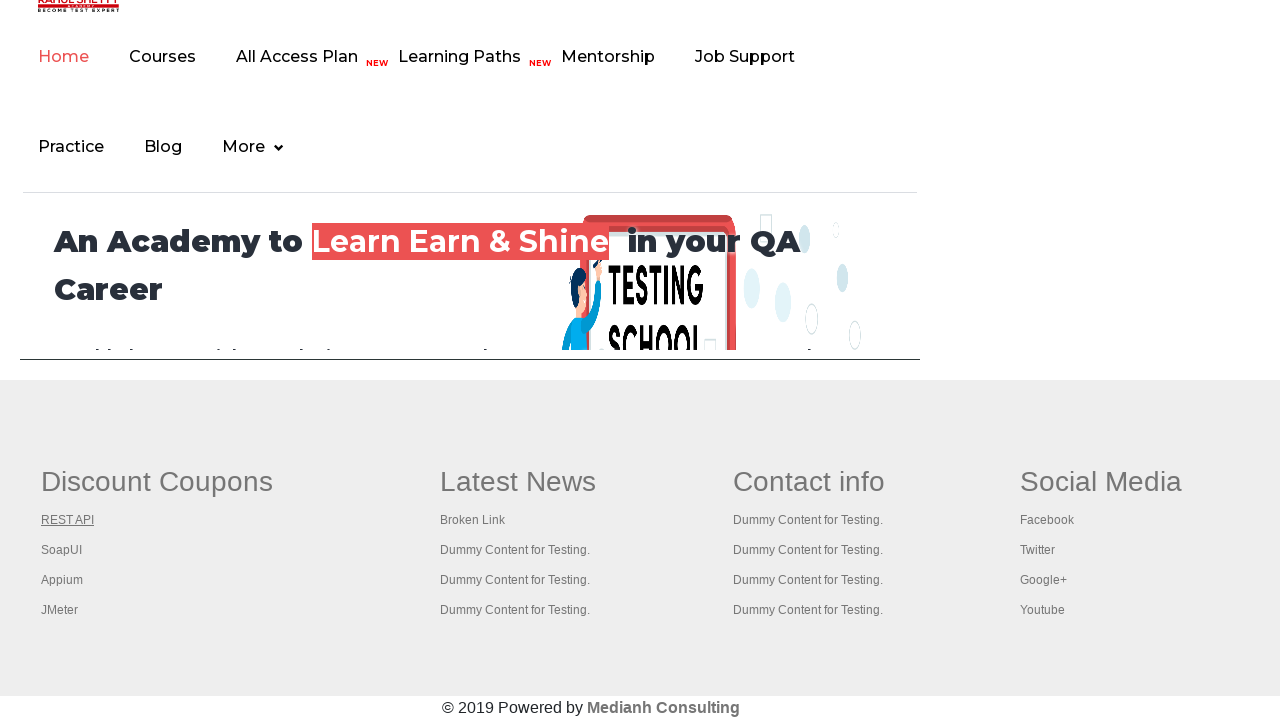

Opened link 2 in new tab using Ctrl+Click at (62, 550) on #gf-BIG >> xpath=//table/tbody/tr/td >> nth=0 >> a >> nth=2
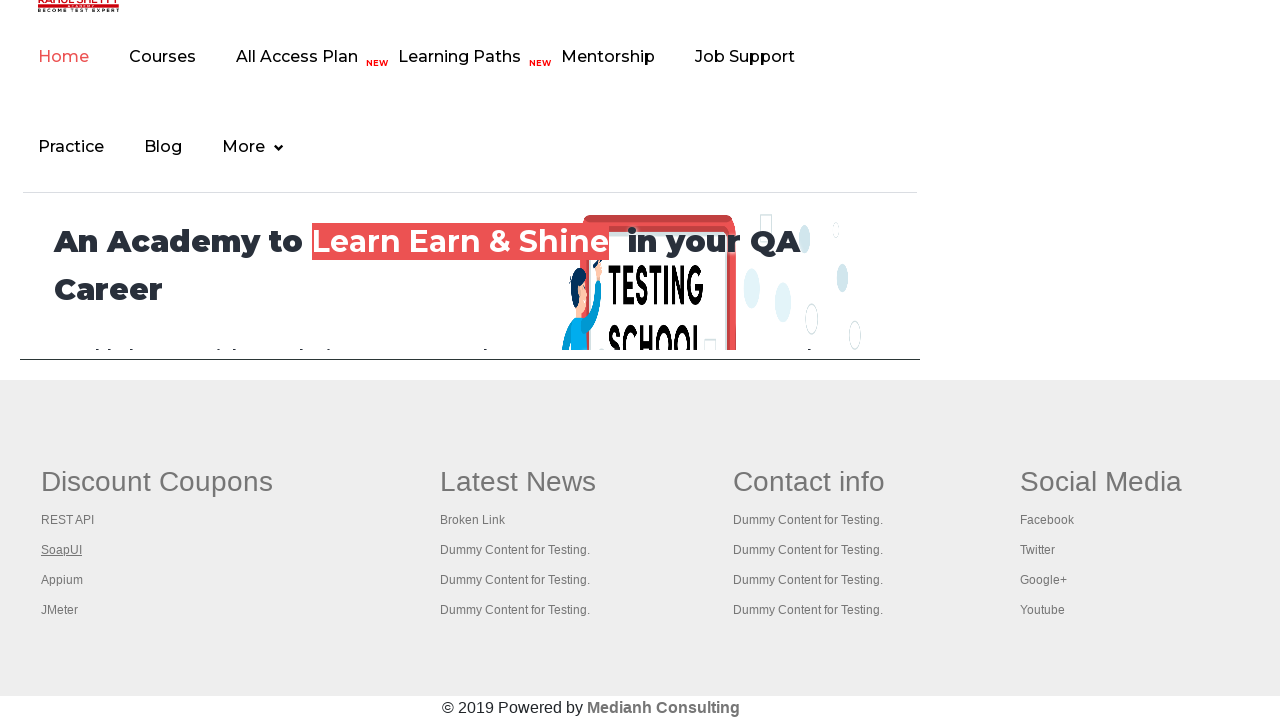

Opened link 3 in new tab using Ctrl+Click at (62, 580) on #gf-BIG >> xpath=//table/tbody/tr/td >> nth=0 >> a >> nth=3
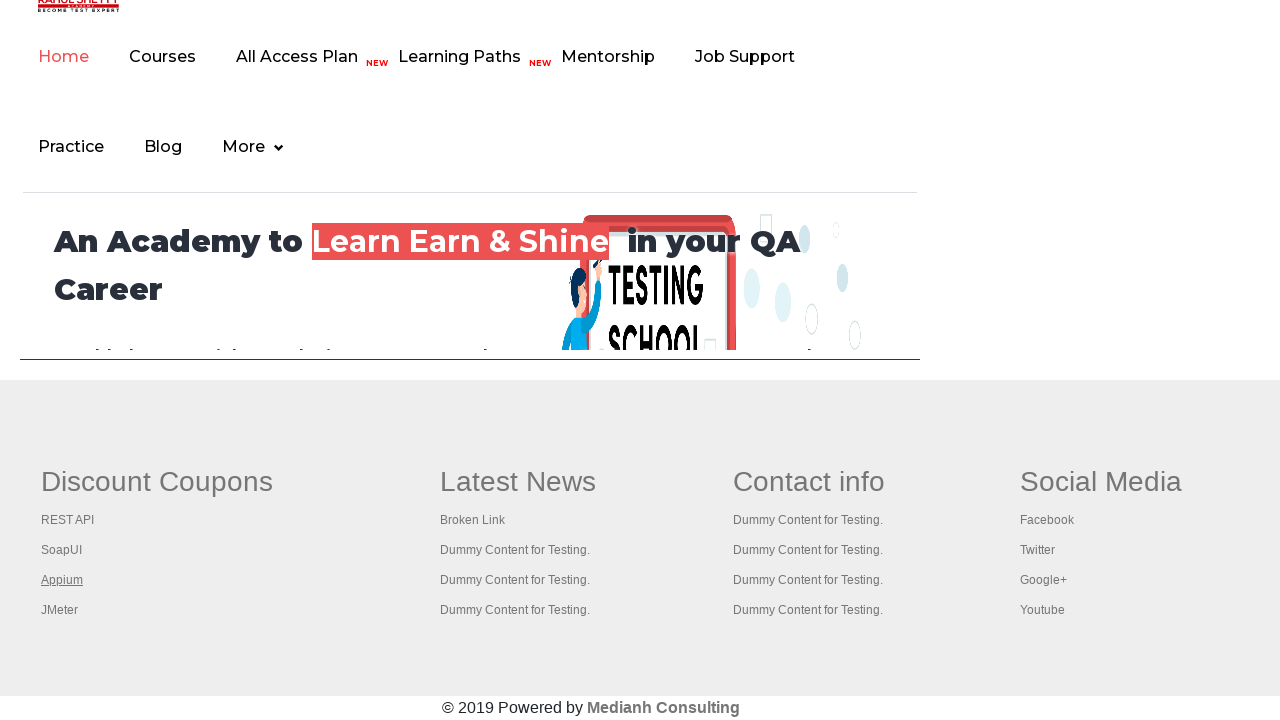

Opened link 4 in new tab using Ctrl+Click at (60, 610) on #gf-BIG >> xpath=//table/tbody/tr/td >> nth=0 >> a >> nth=4
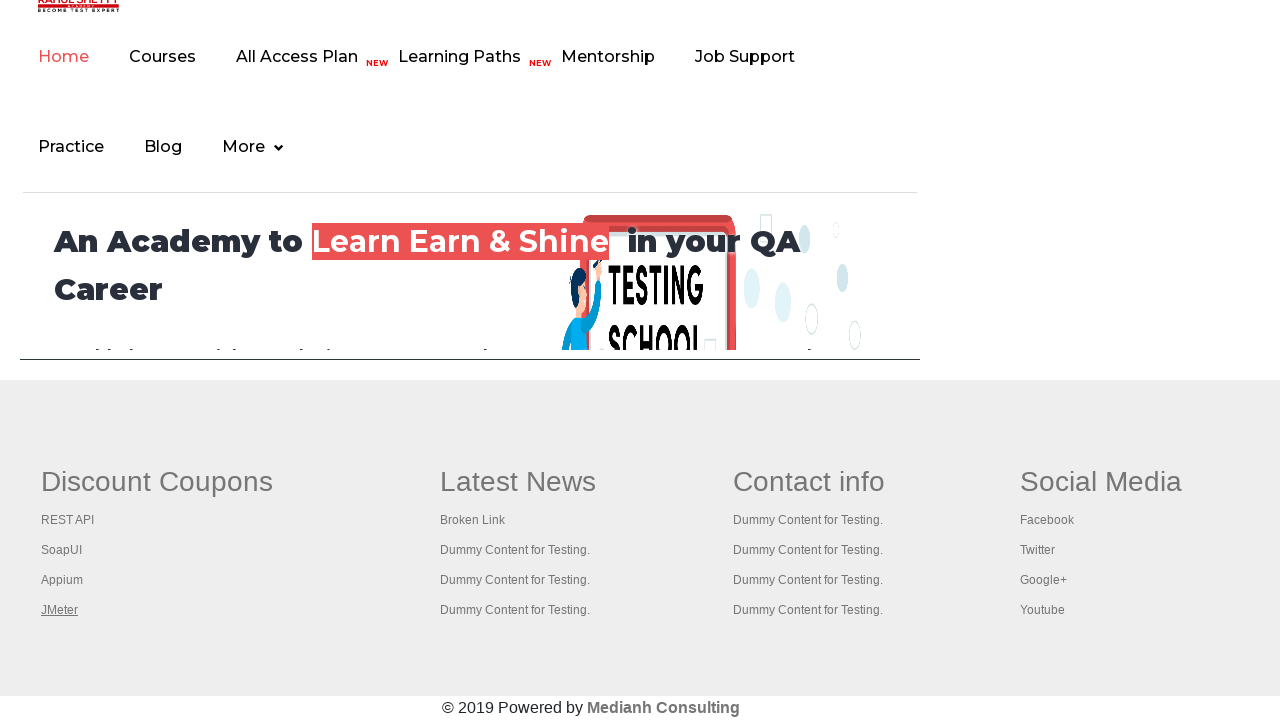

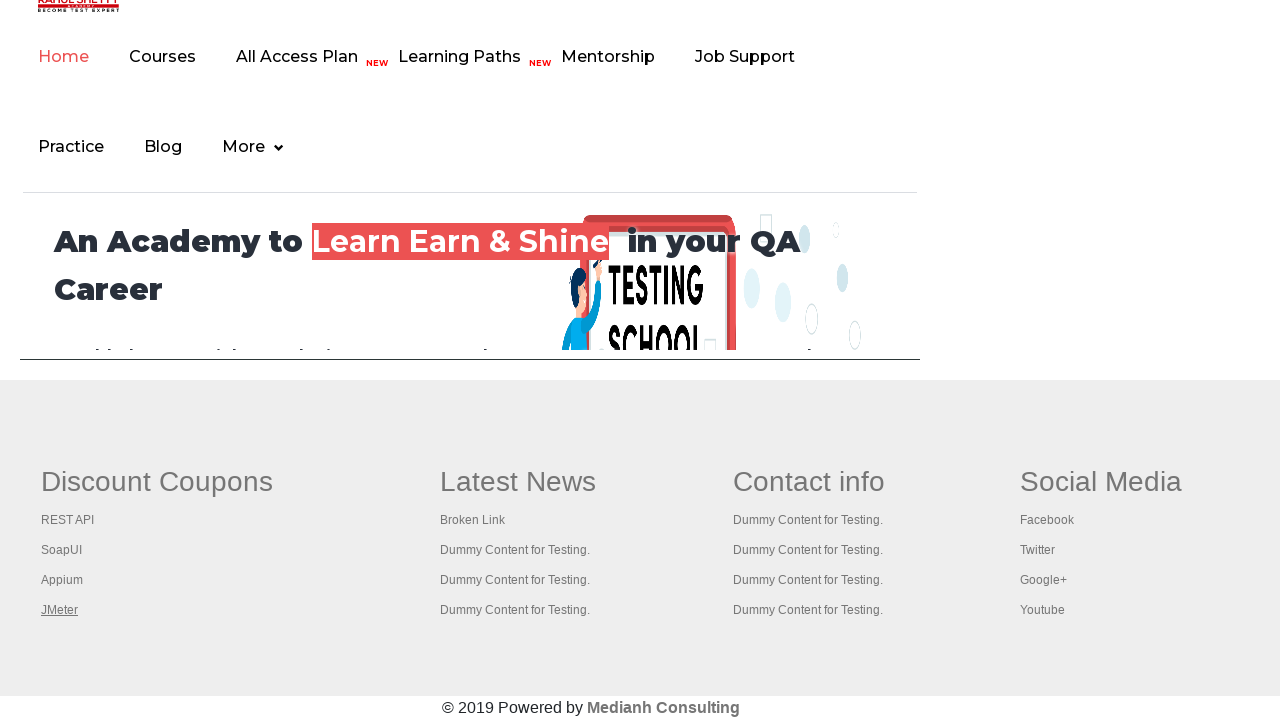